Navigates to DuckDuckGo search engine homepage

Starting URL: https://duckduckgo.com/

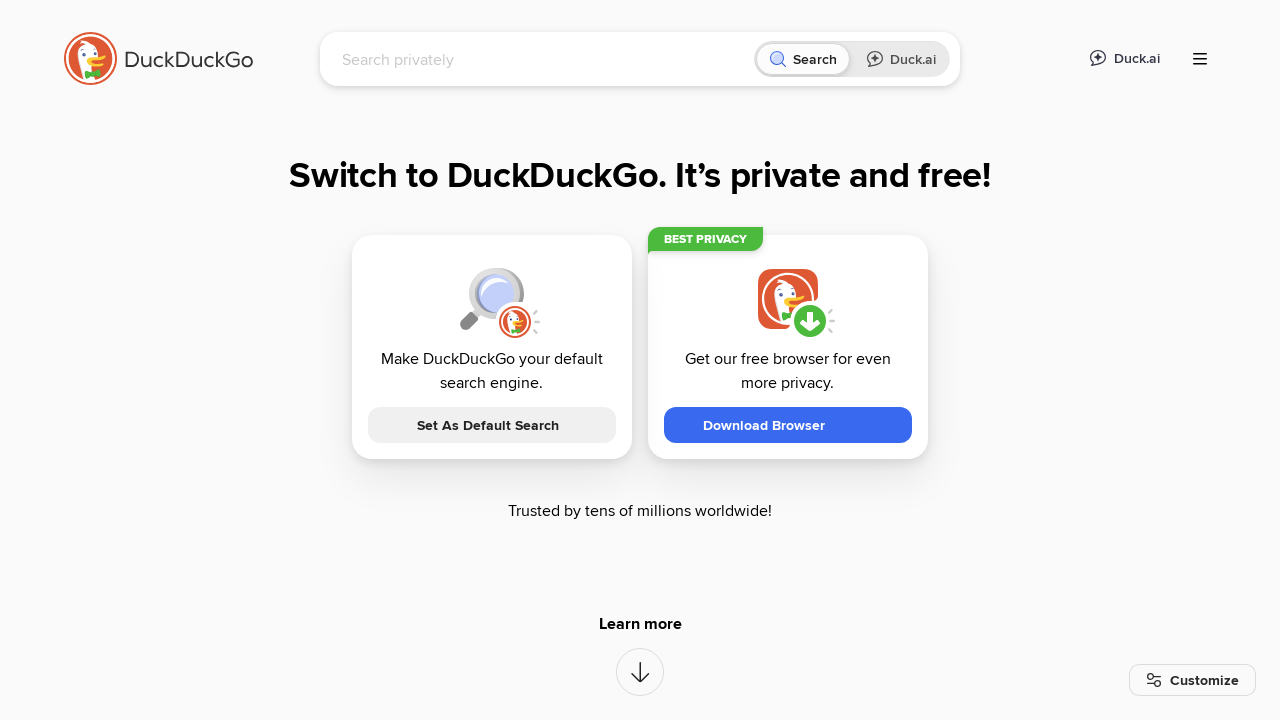

Navigated to DuckDuckGo search engine homepage
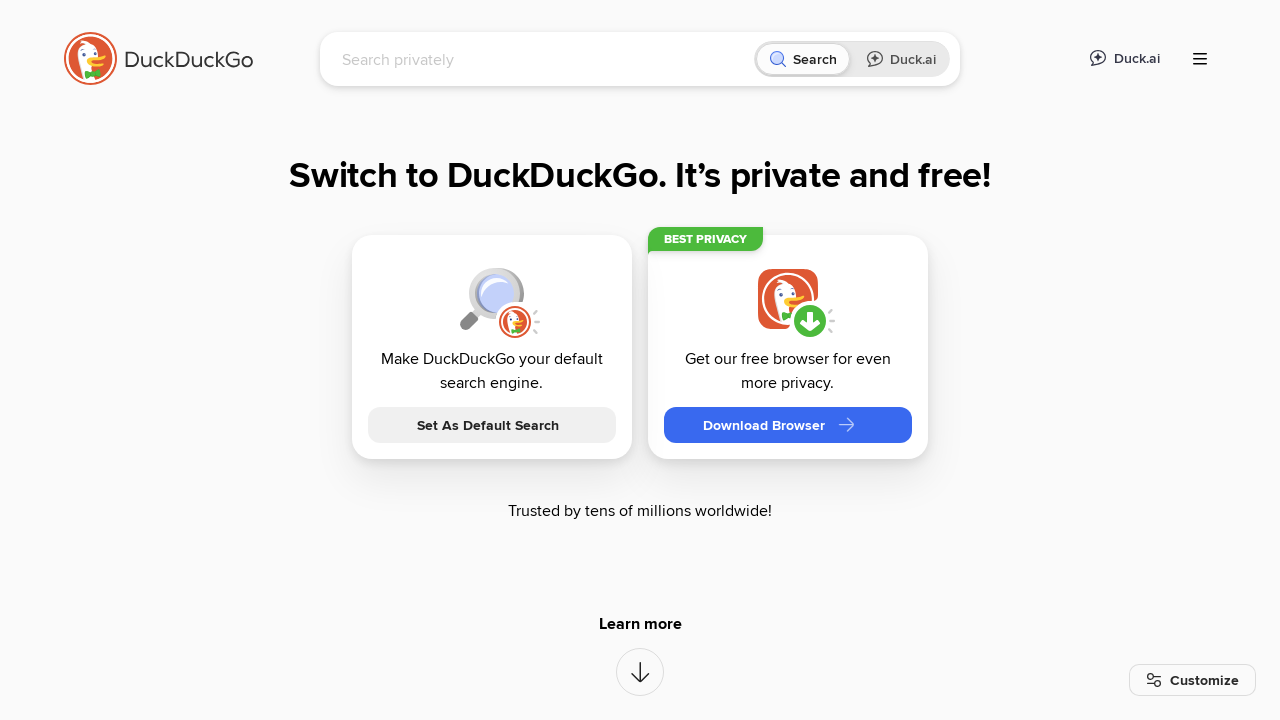

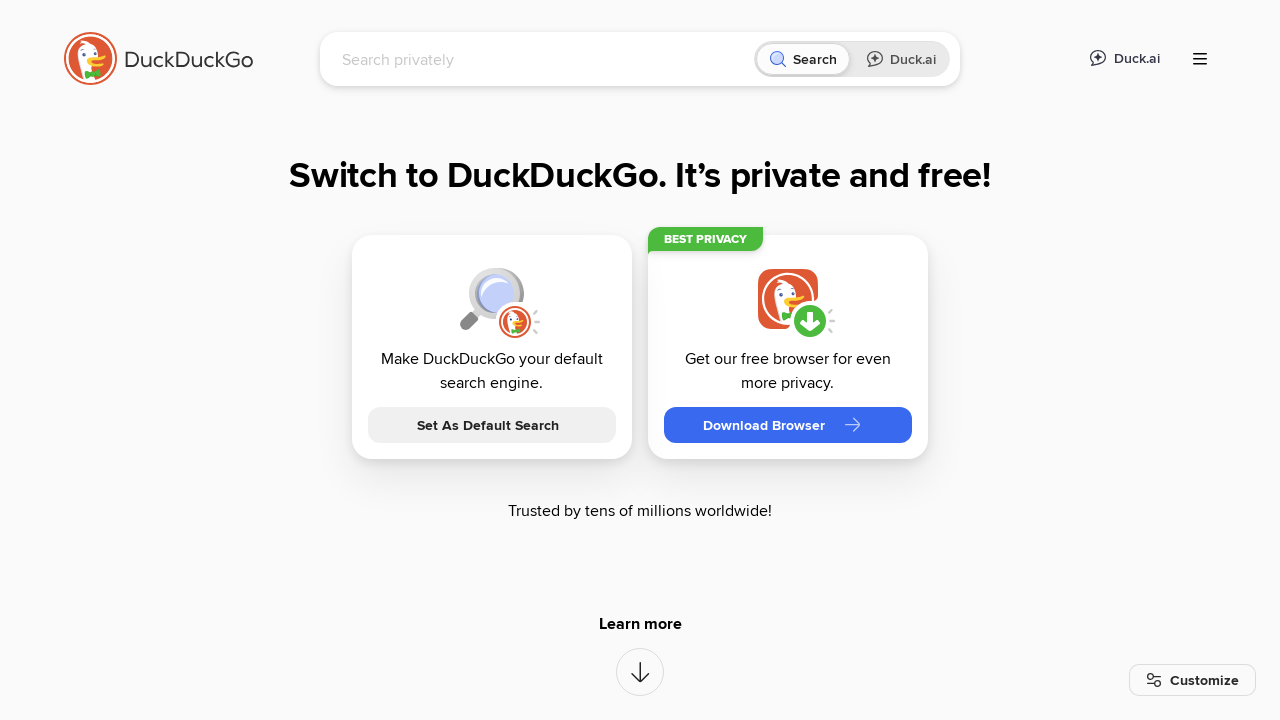